Tests table interaction on a challenging DOM page by verifying the table structure loads correctly, including checking for table headers and data rows.

Starting URL: http://the-internet.herokuapp.com/challenging_dom

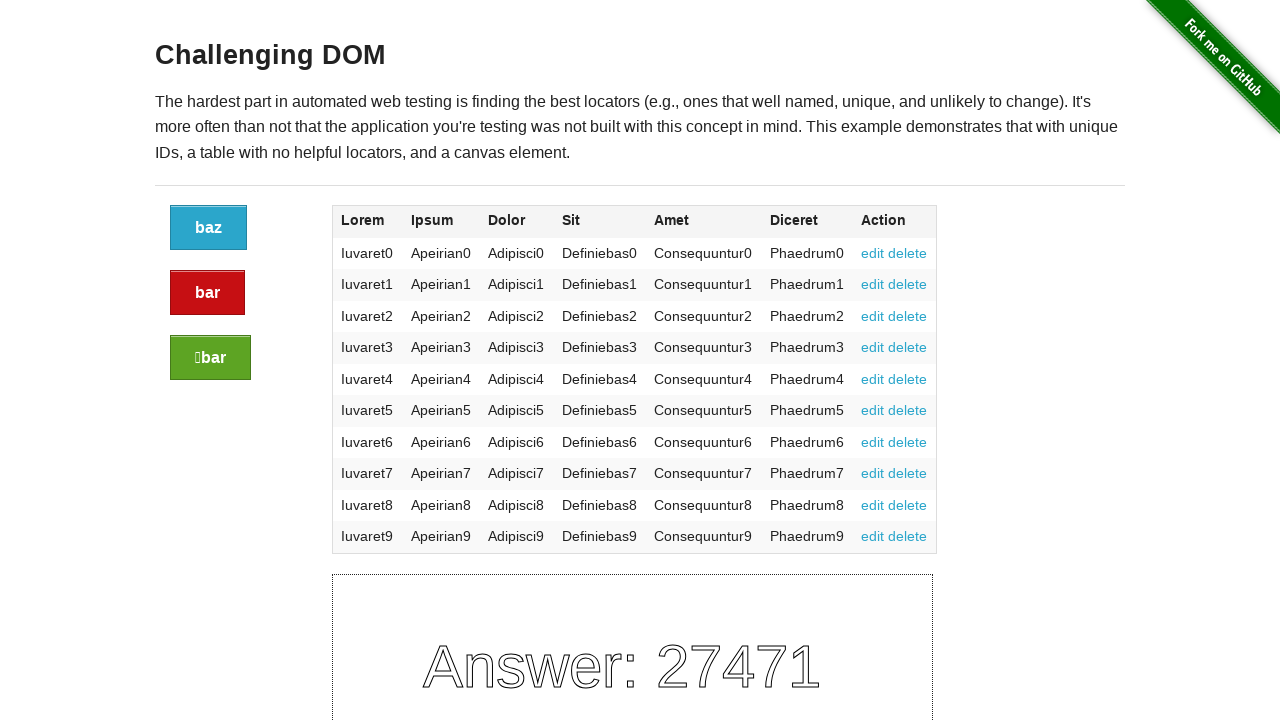

Table element loaded and is visible
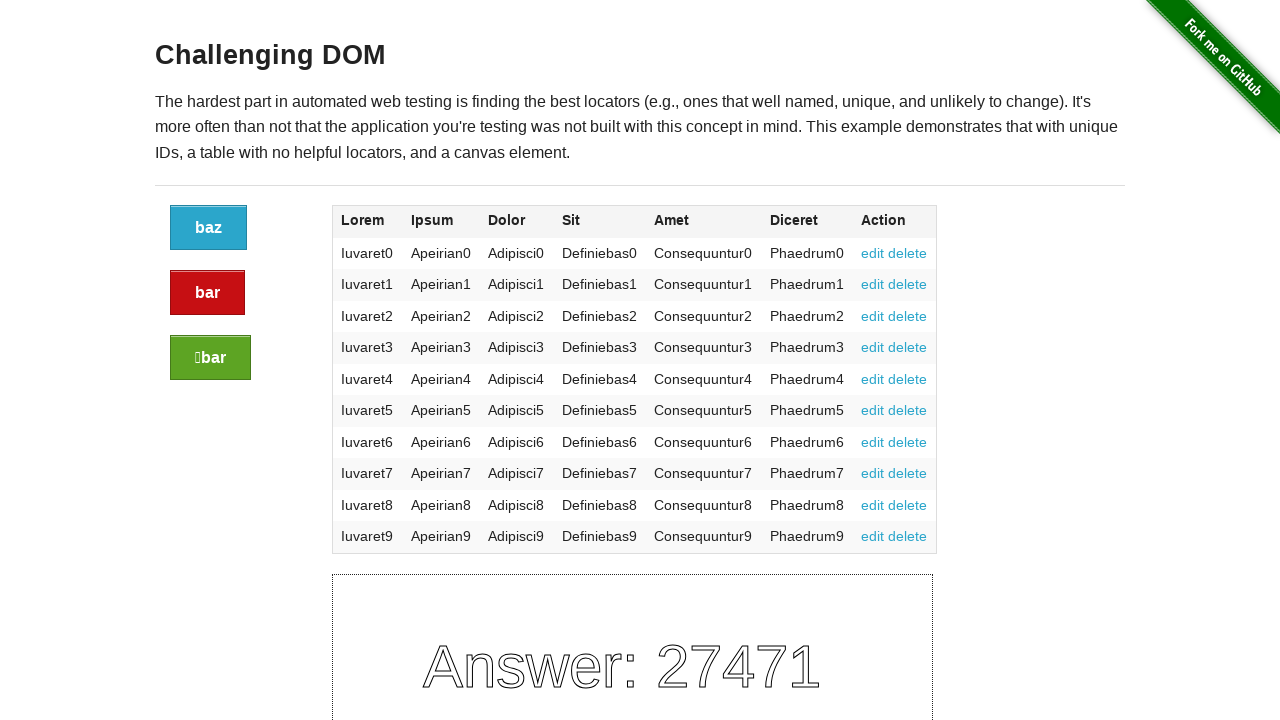

Table headers verified and present
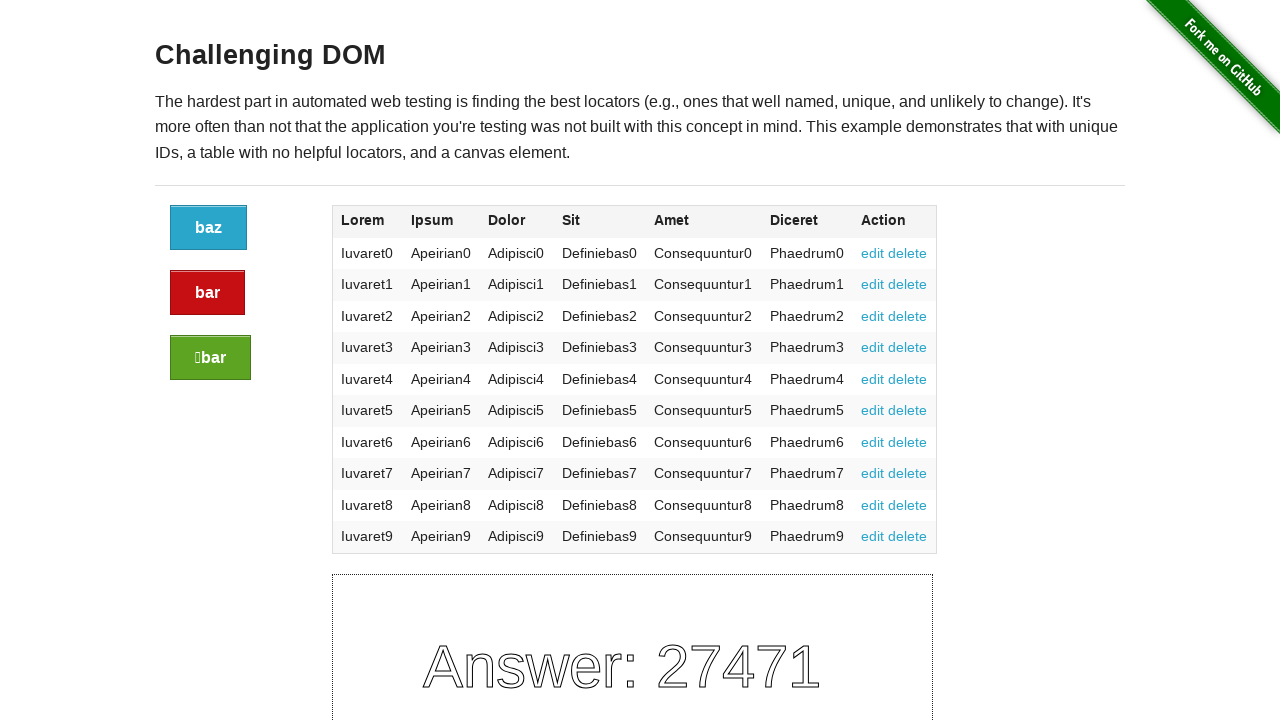

Table data rows verified and present
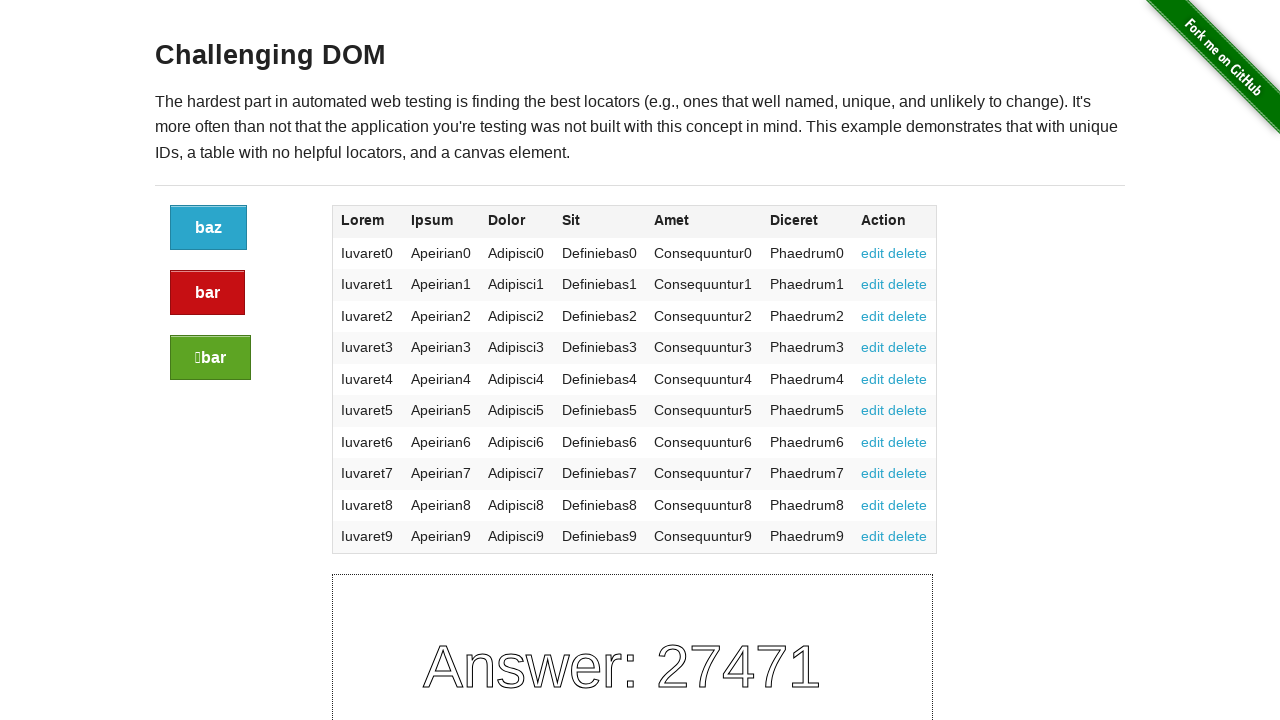

Clicked edit link in first table row at (873, 253) on xpath=//table/tbody/tr[1]//a[contains(text(),'edit')]
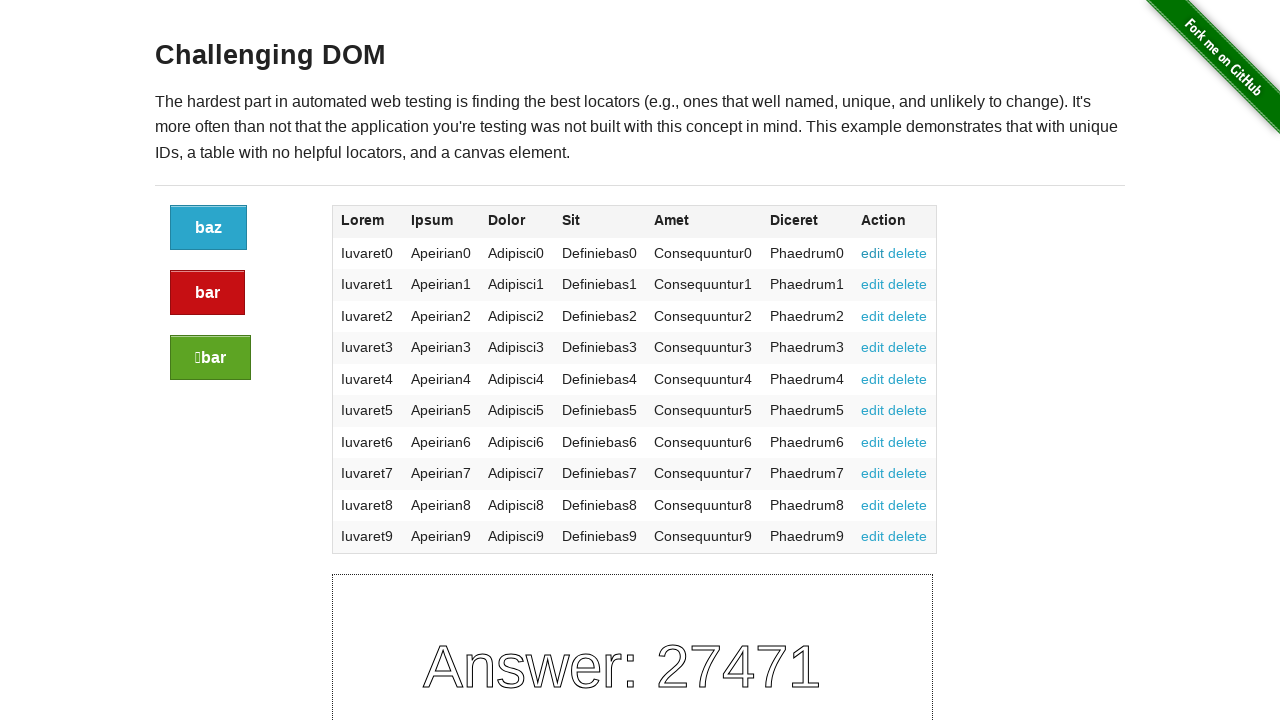

Clicked delete link in second table row at (908, 284) on xpath=//table/tbody/tr[2]//a[contains(text(),'delete')]
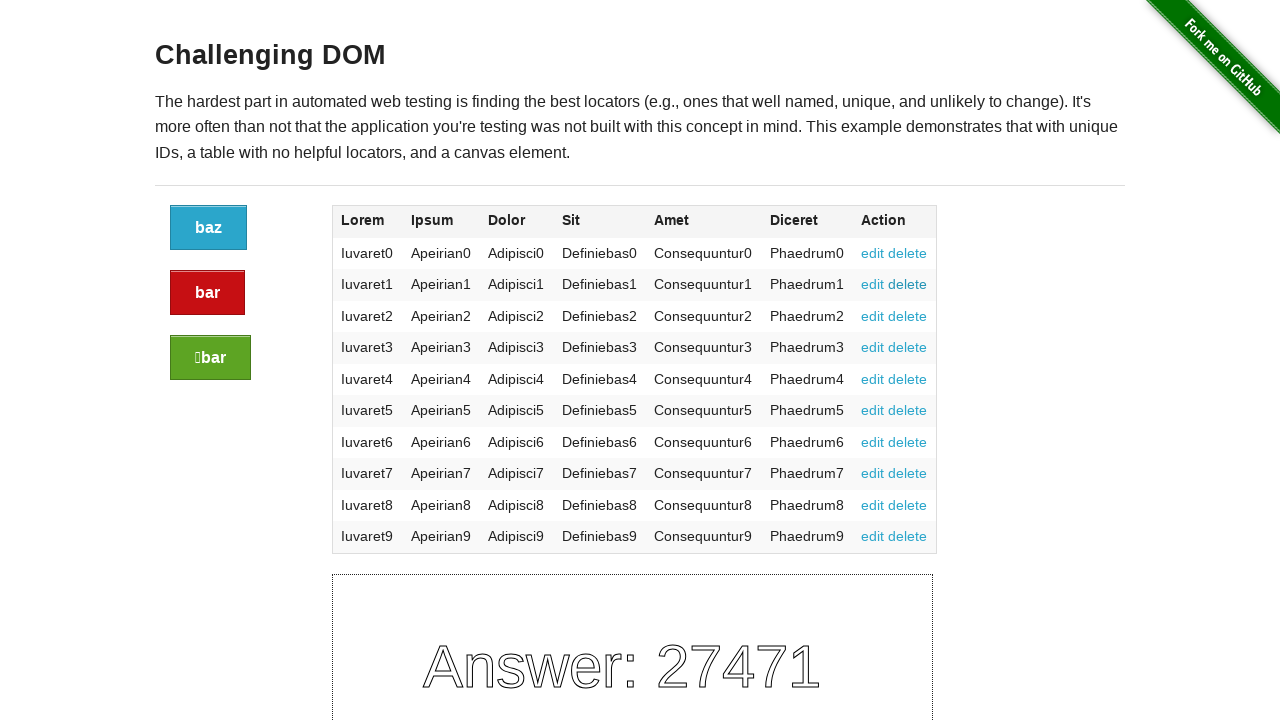

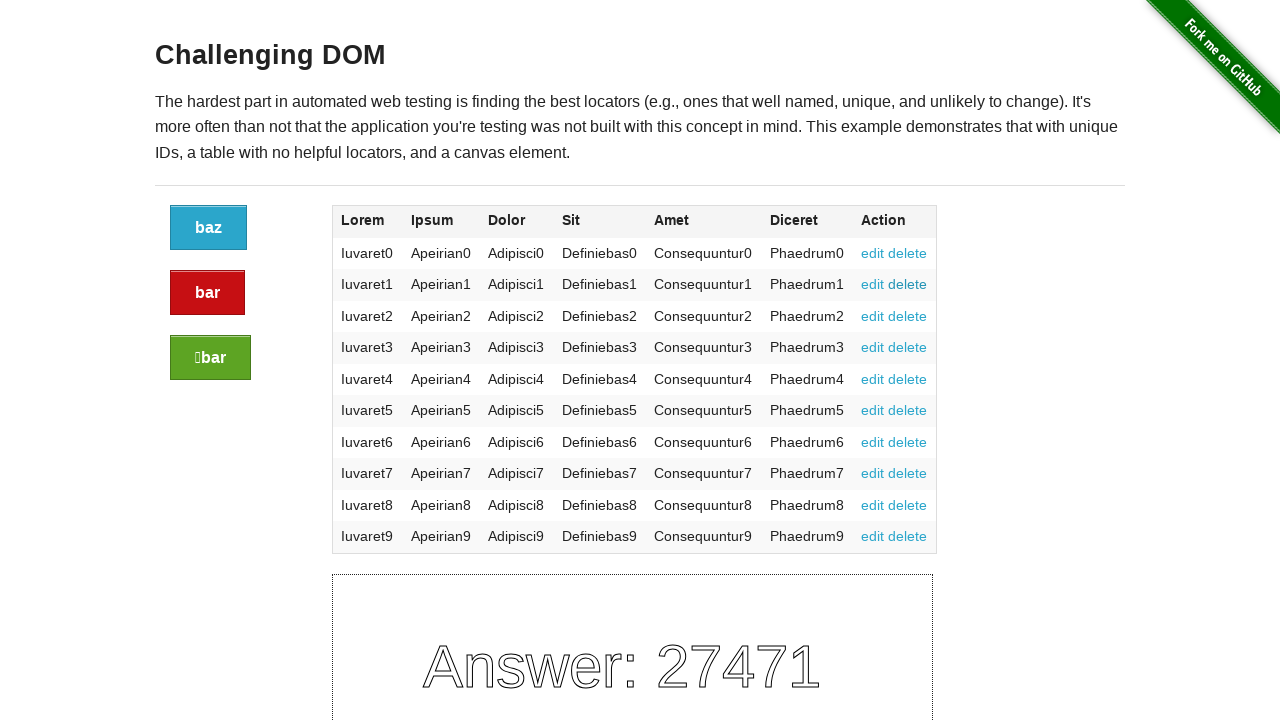